Tests login form validation by entering a username but leaving password empty, expecting "Password is required" error message

Starting URL: https://saucedemo.com

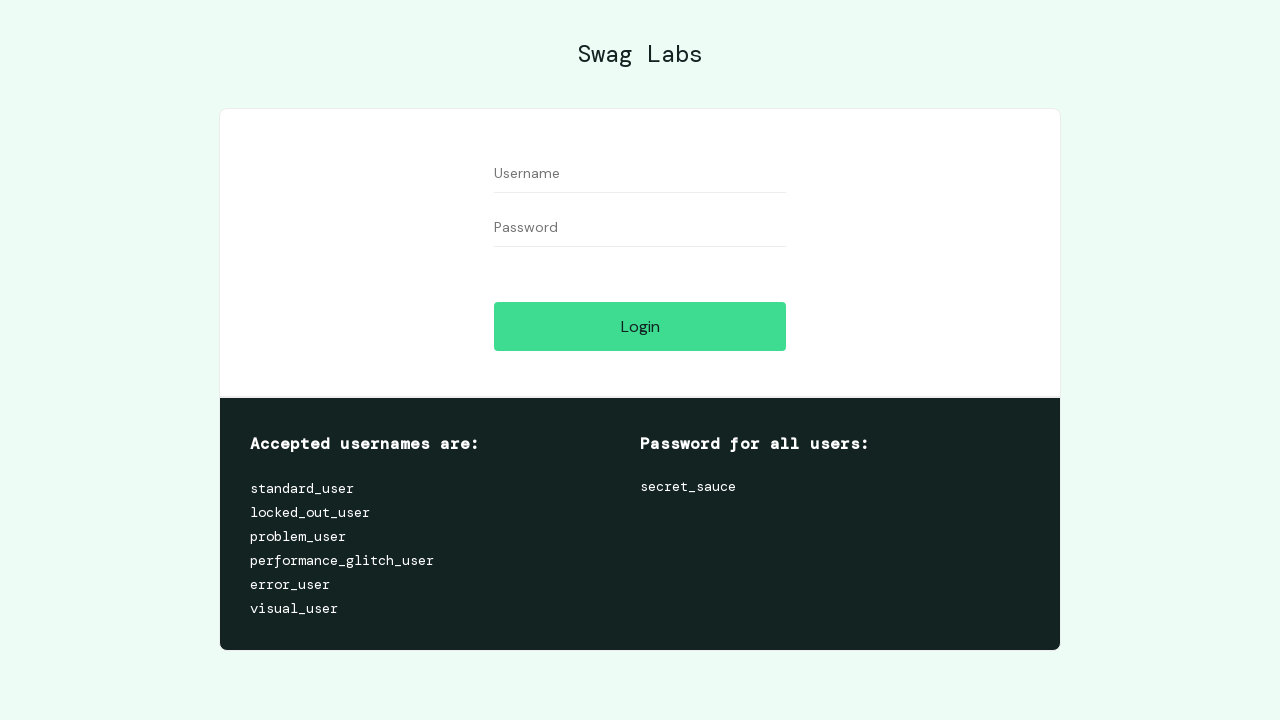

Located username input field
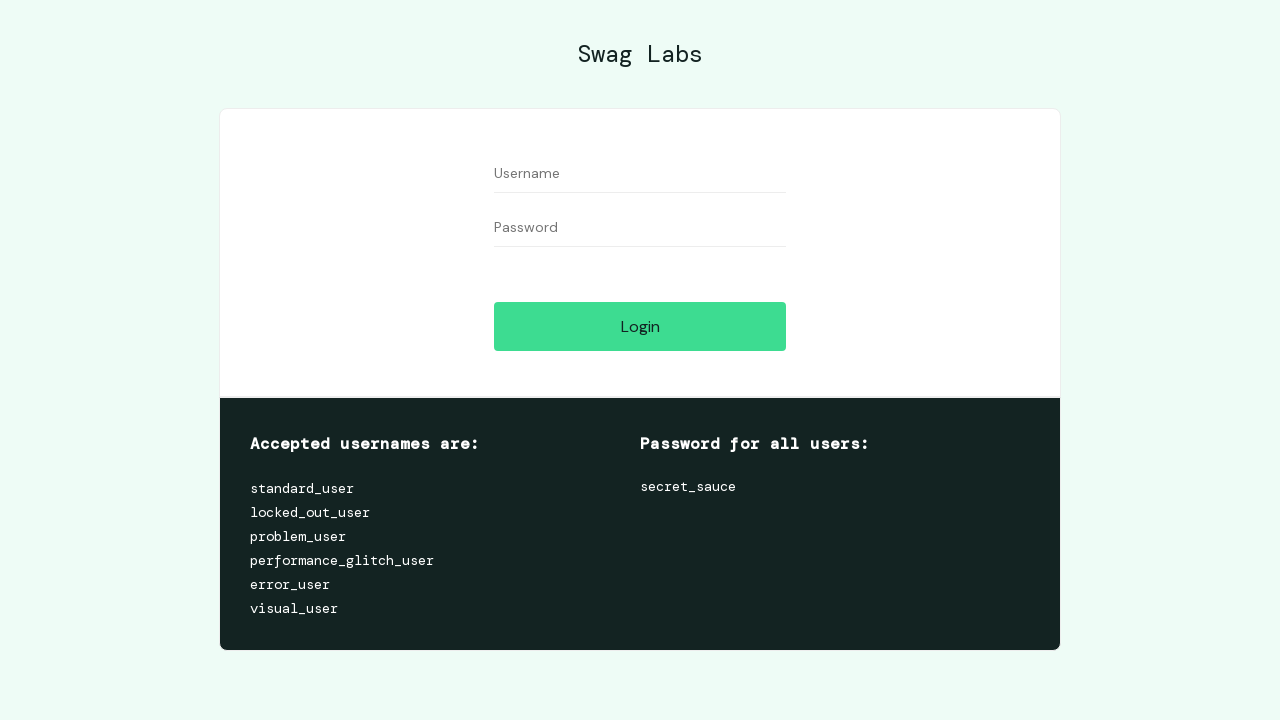

Located password input field
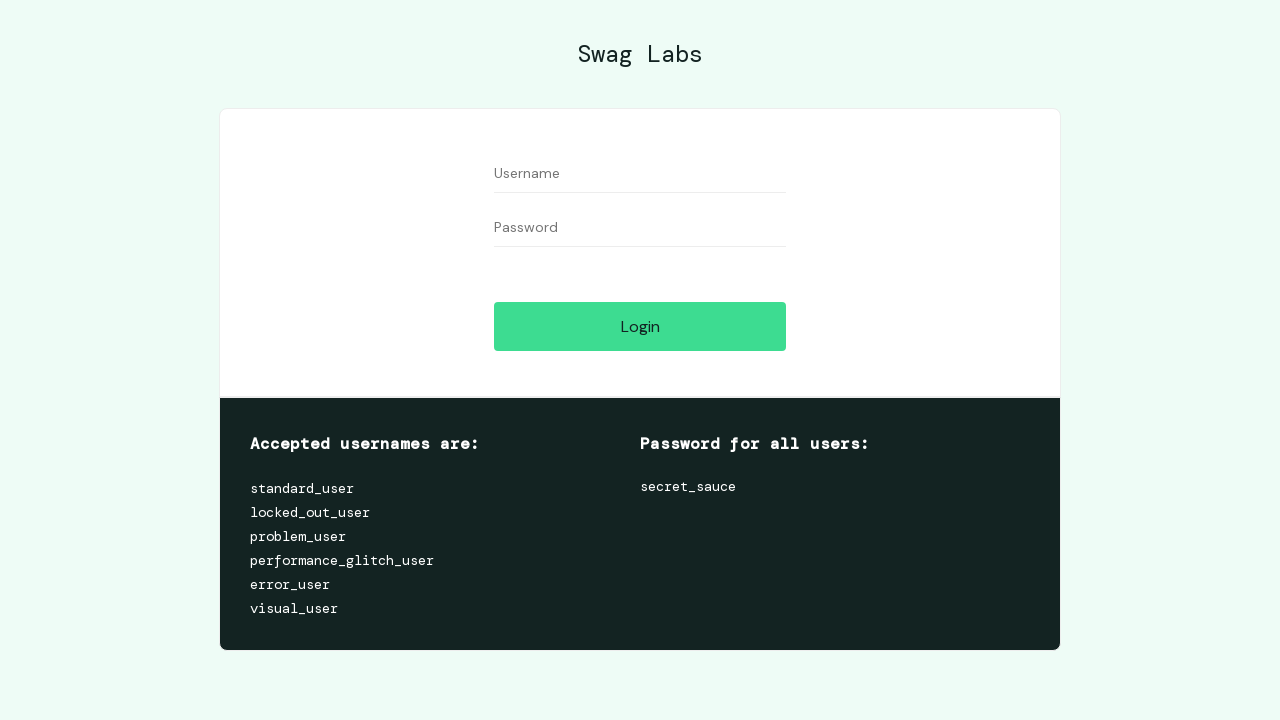

Cleared username input field on input[data-test='username']
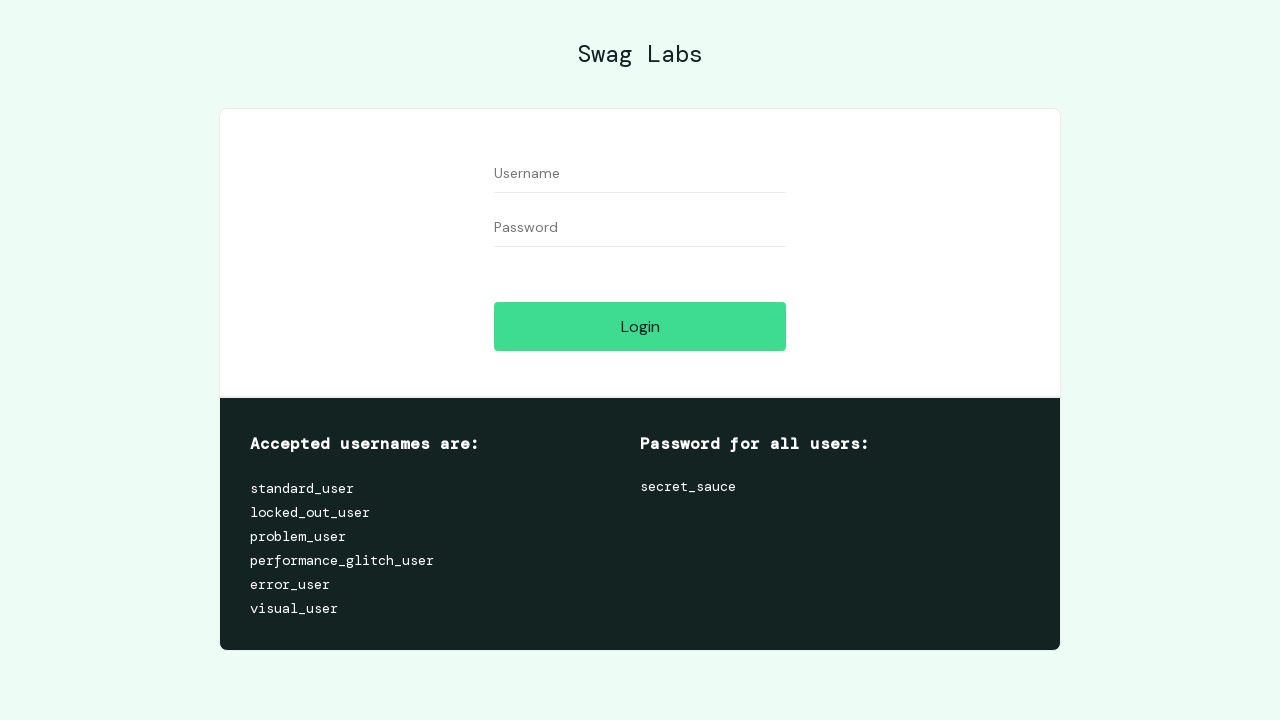

Cleared password input field on input[data-test='password']
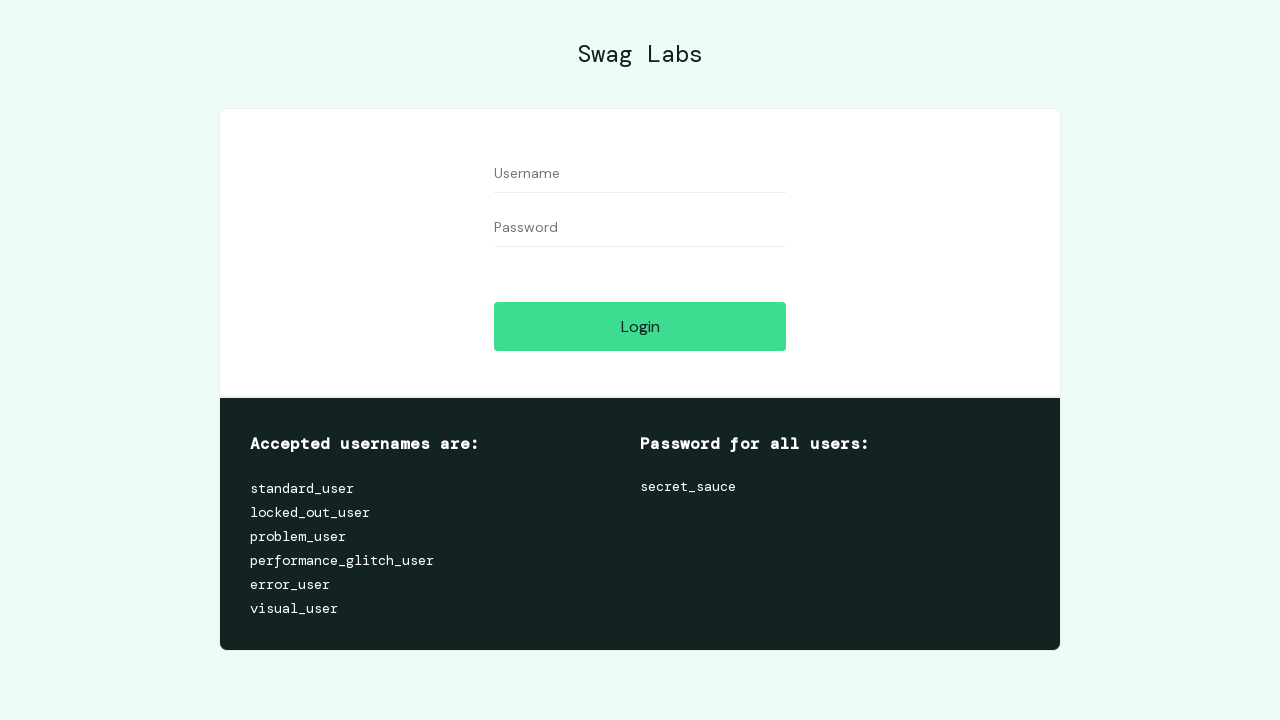

Filled username field with 'Random' on input[data-test='username']
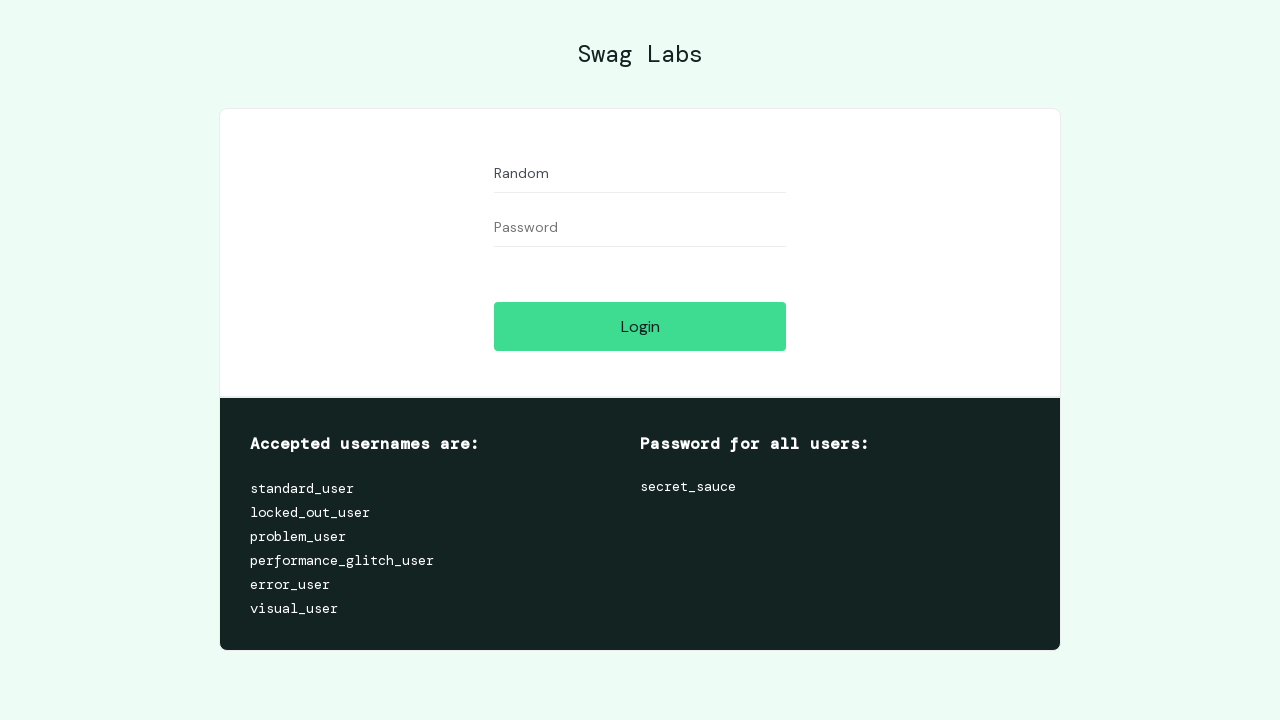

Filled password field with 'Random' on input[data-test='password']
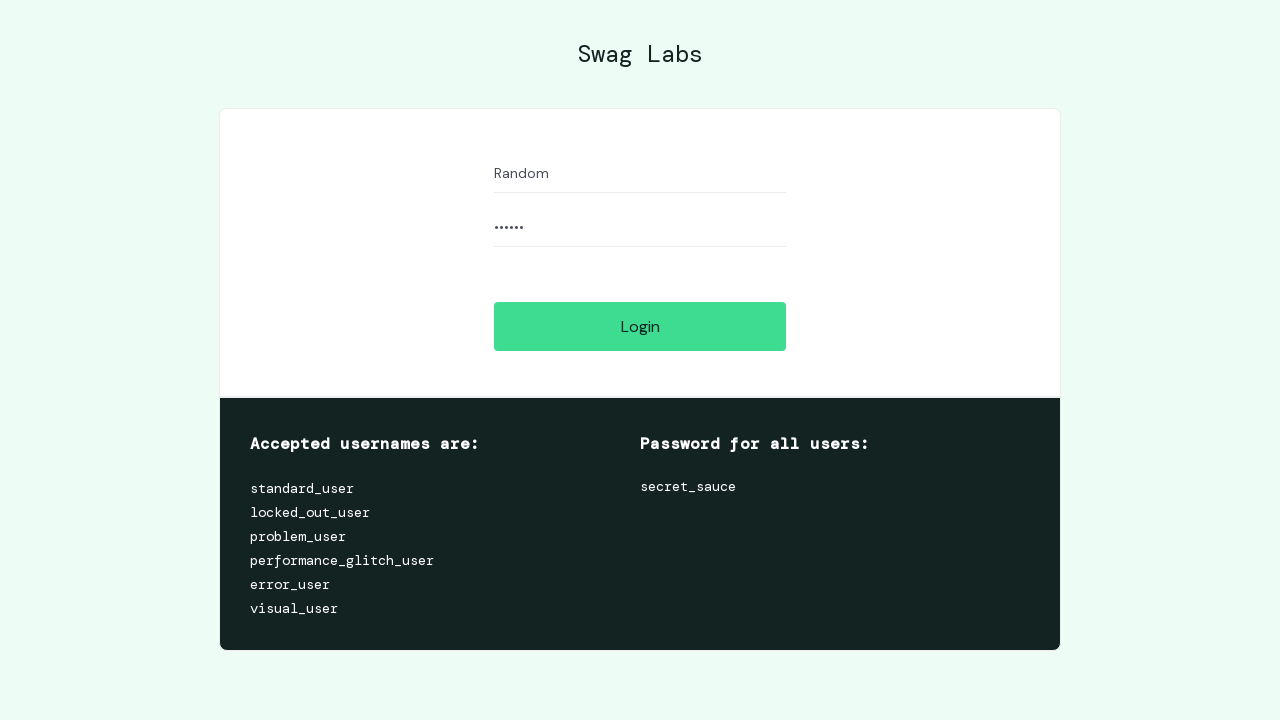

Cleared password input field on input[data-test='password']
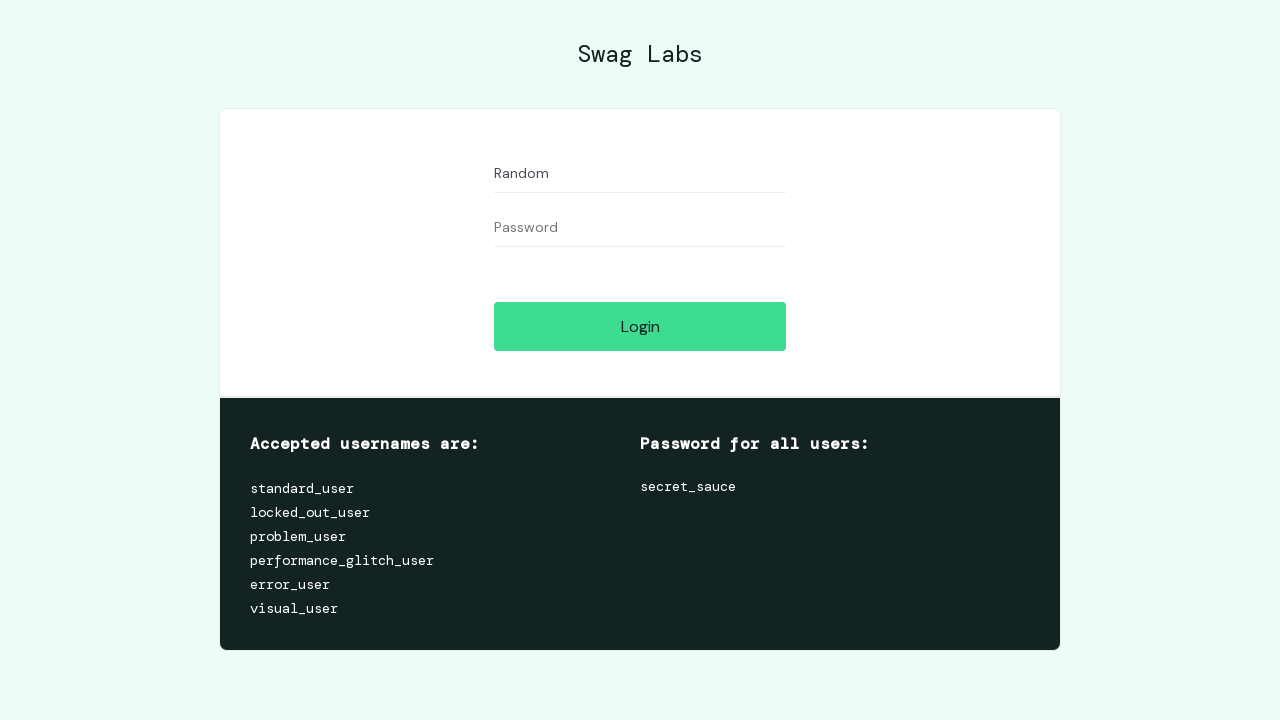

Filled password field with space character on input[data-test='password']
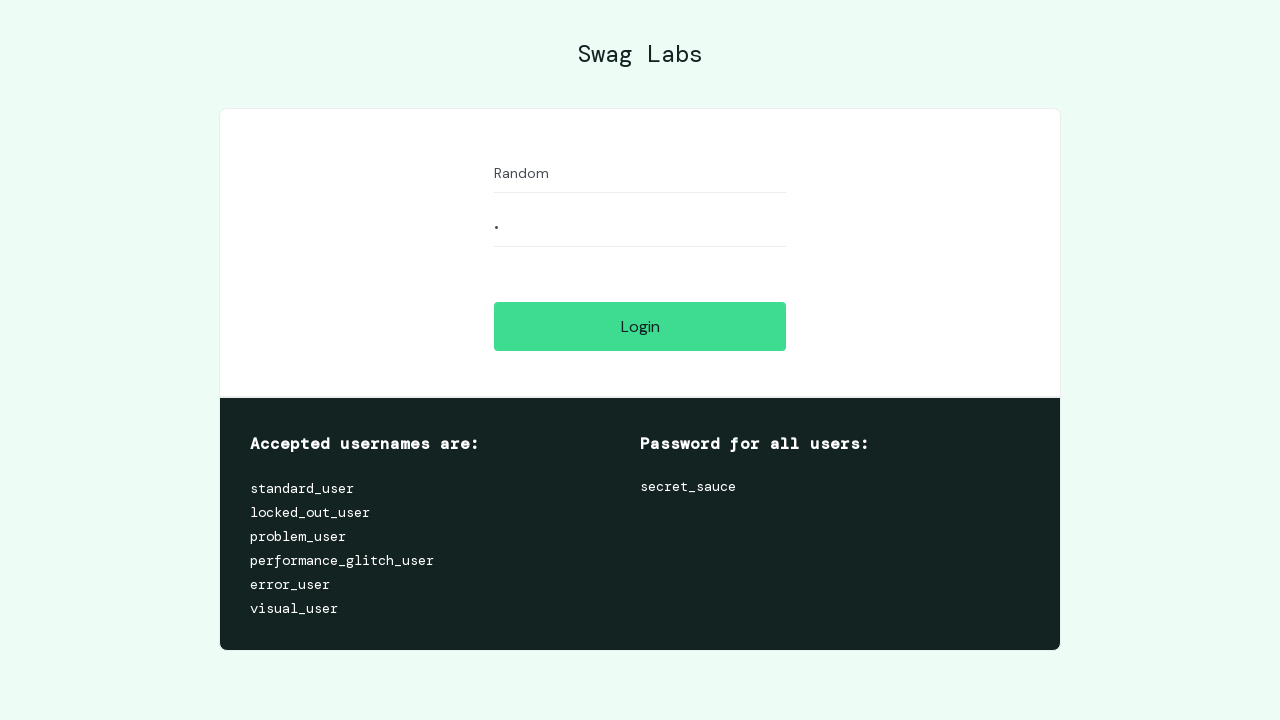

Pressed Backspace to clear password field completely on input[data-test='password']
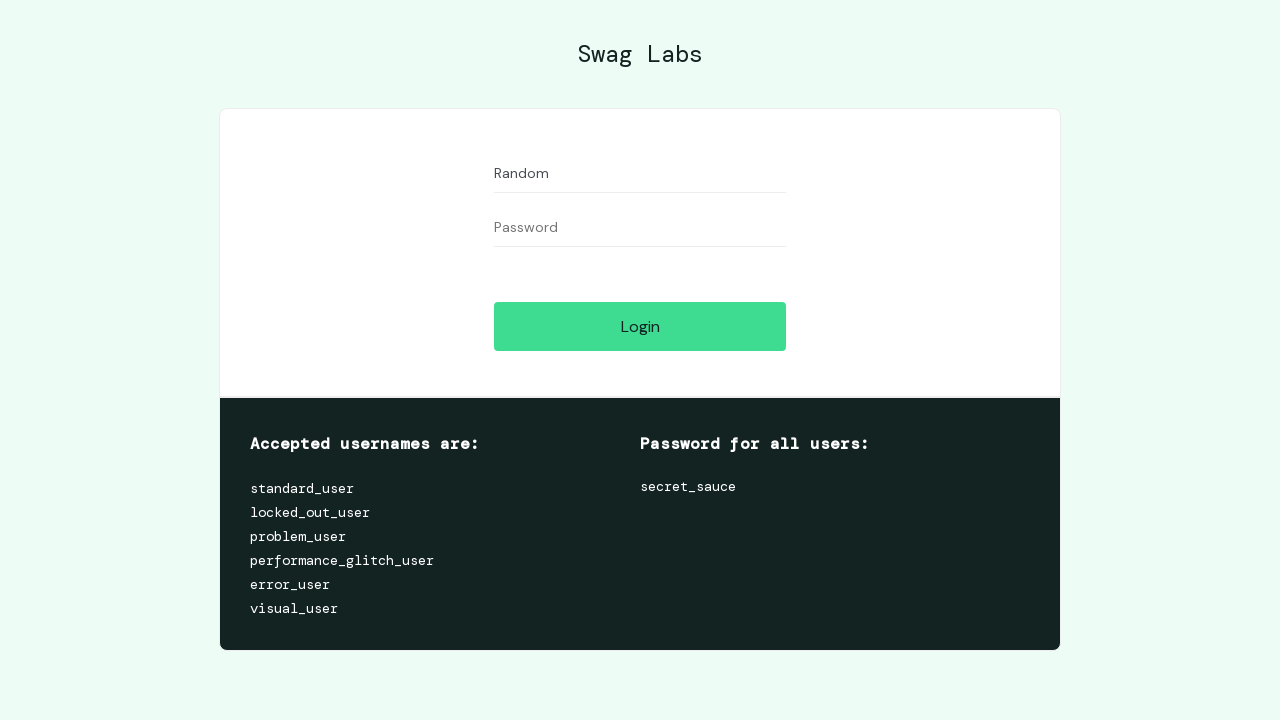

Clicked login button with username entered but password empty at (640, 326) on input[data-test='login-button']
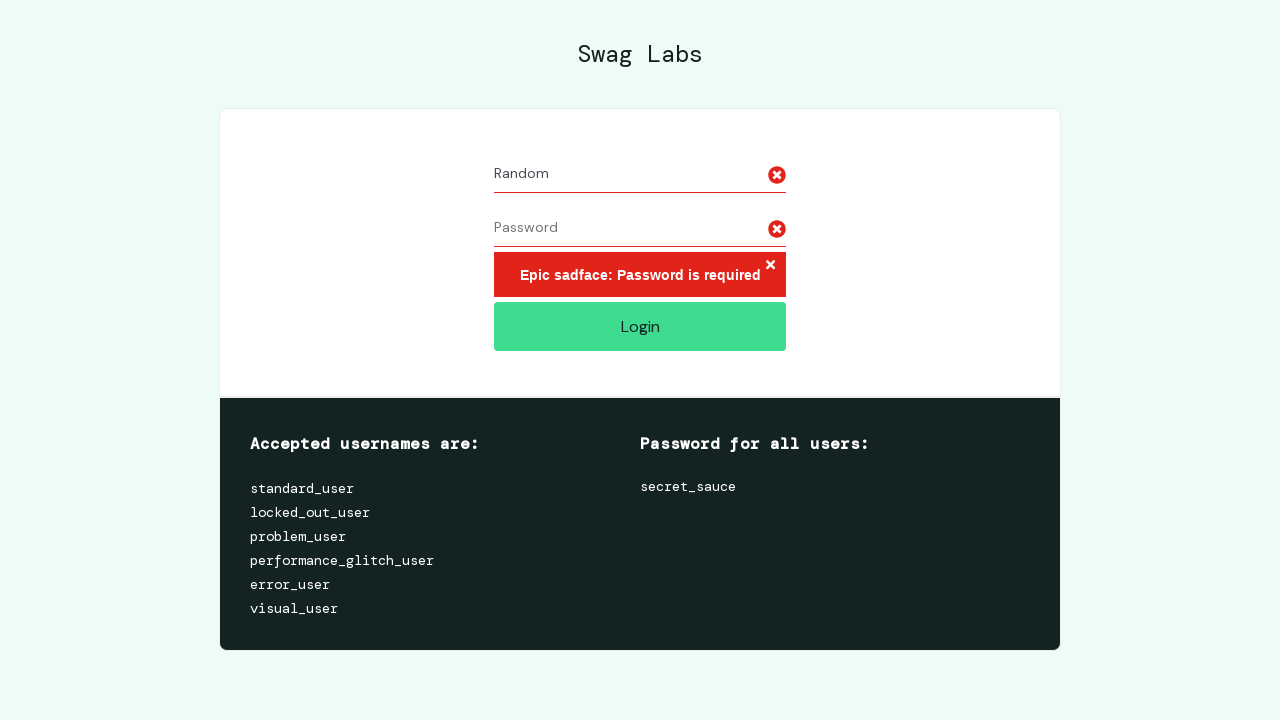

Password is required error message appeared
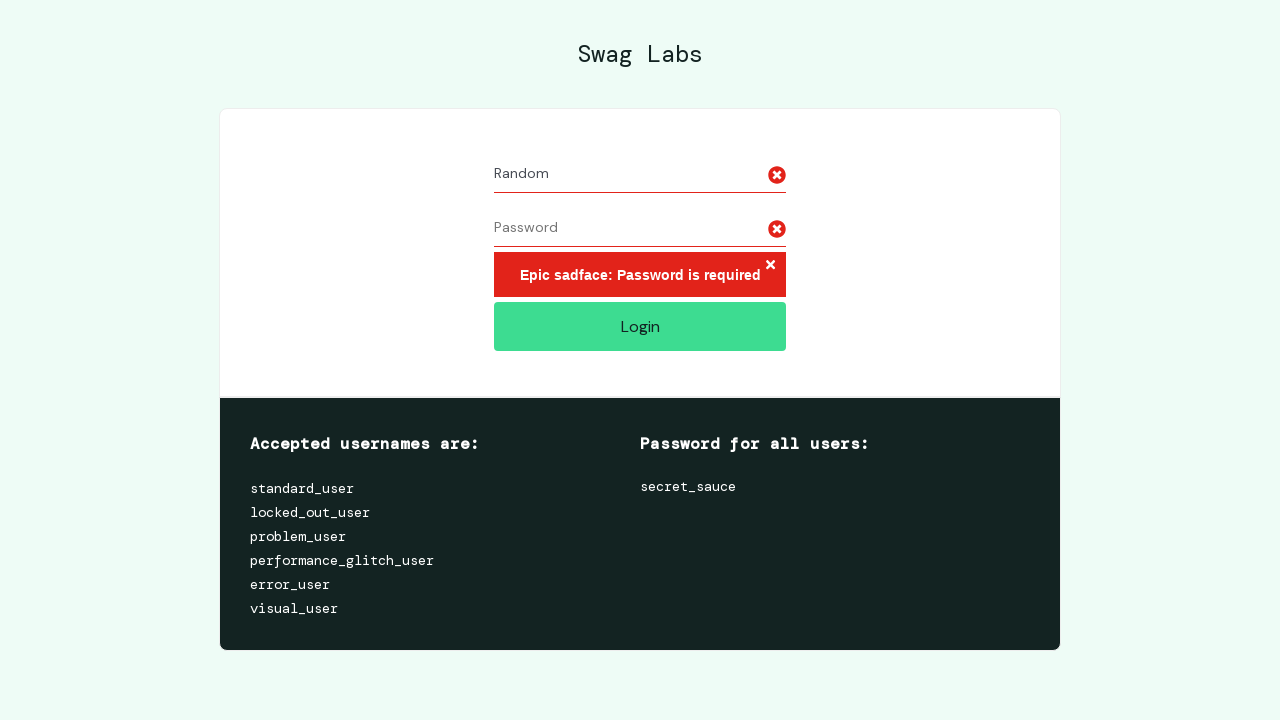

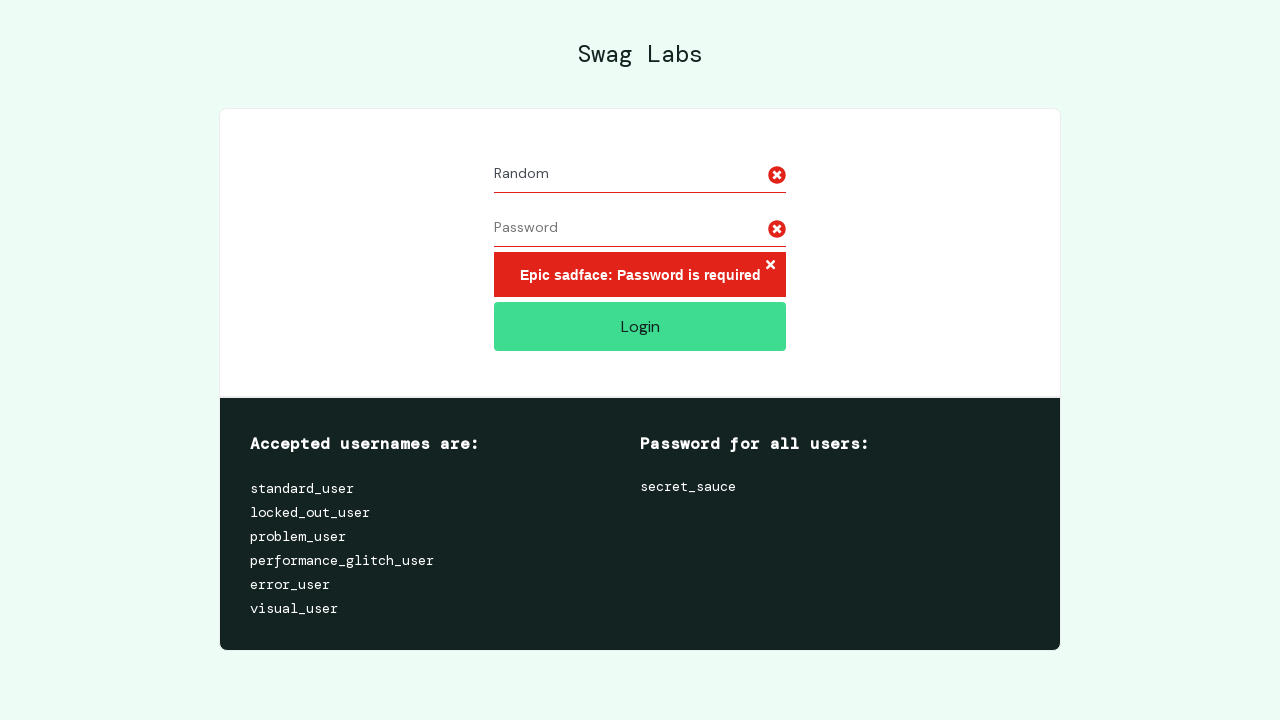